Tests navigation through menu items and verifies welcome message on homepage

Starting URL: http://www.99-bottles-of-beer.net/

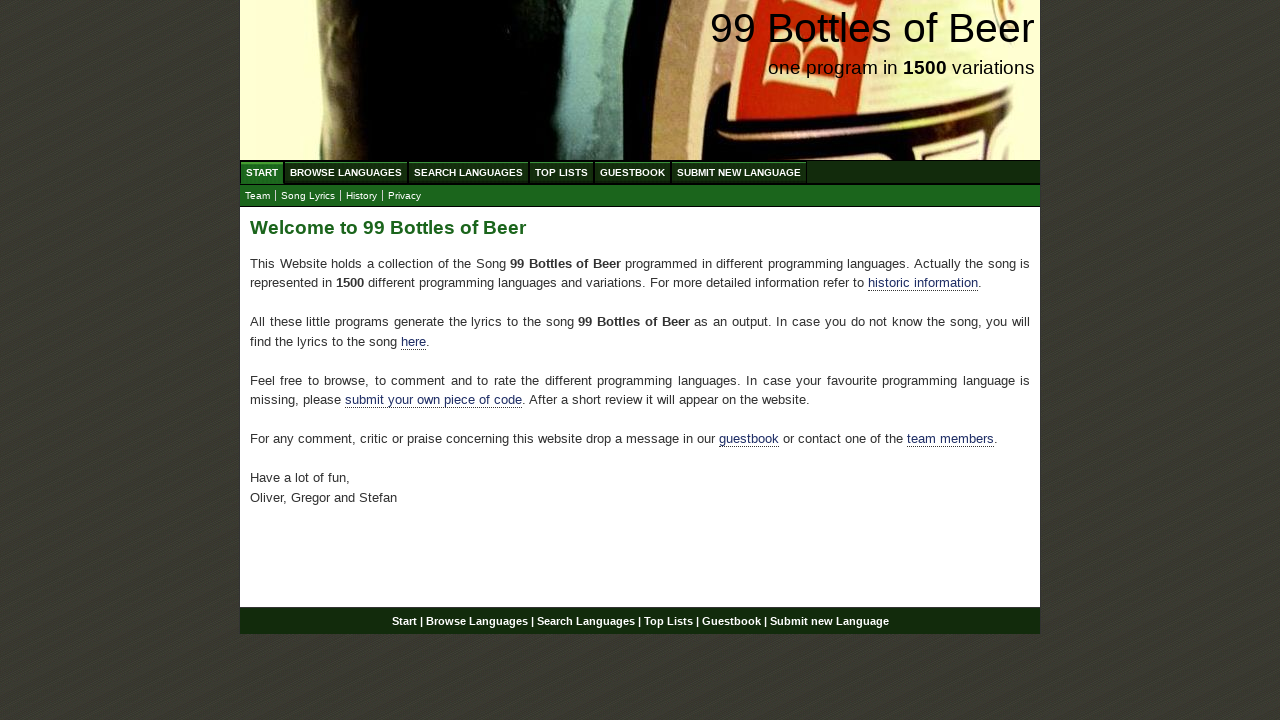

Clicked on Browse Languages link in menu at (346, 172) on #menu a[href='/abc.html']
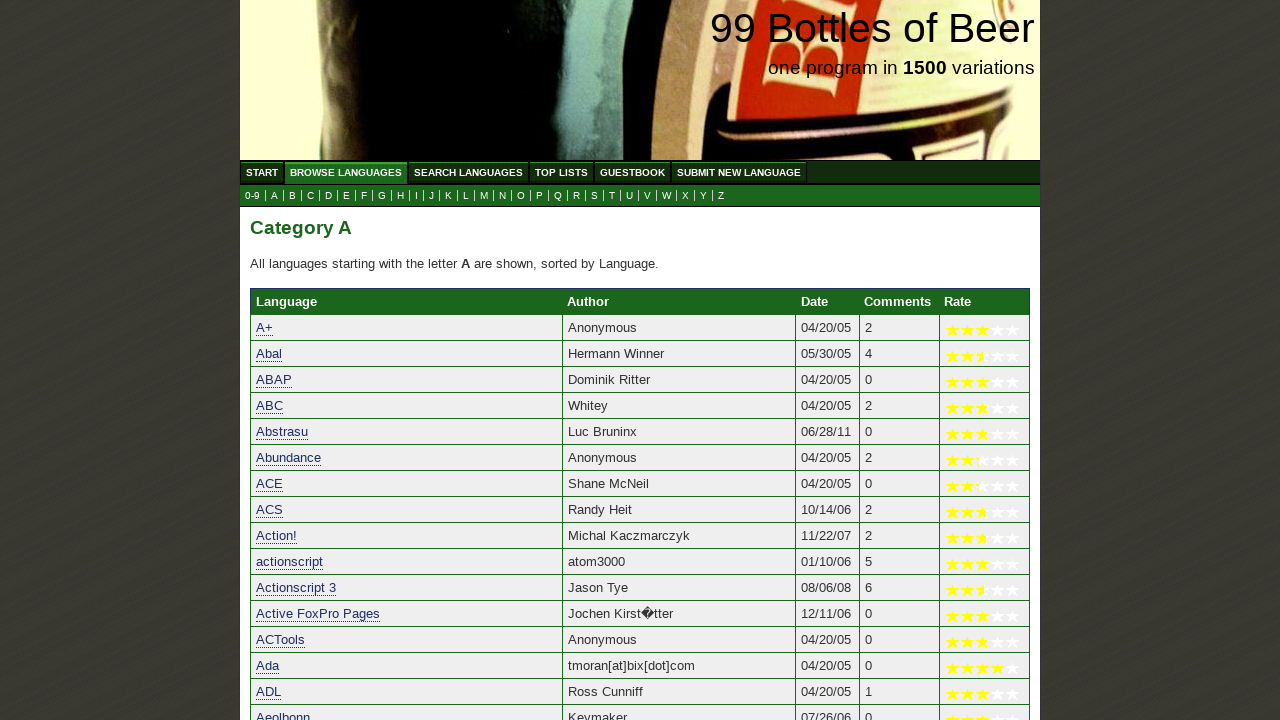

Clicked on Start link in menu to navigate home at (262, 172) on #menu a[href='/']
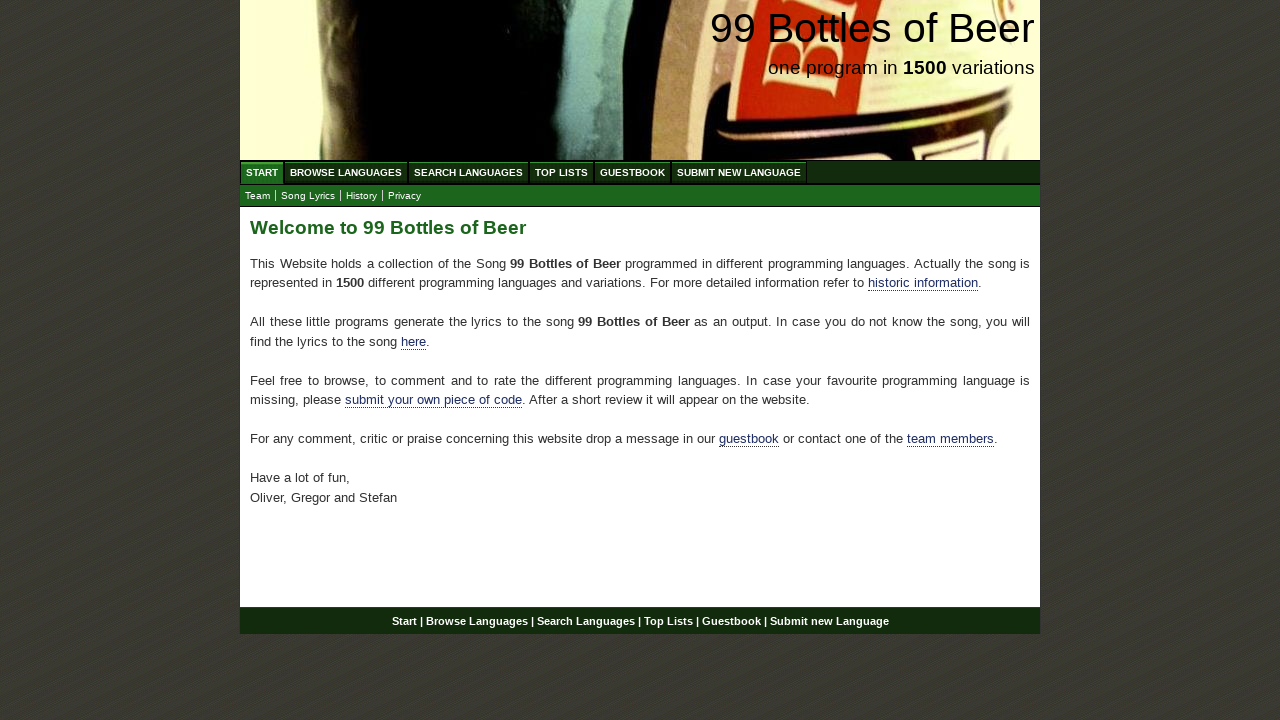

Verified welcome message is displayed on homepage
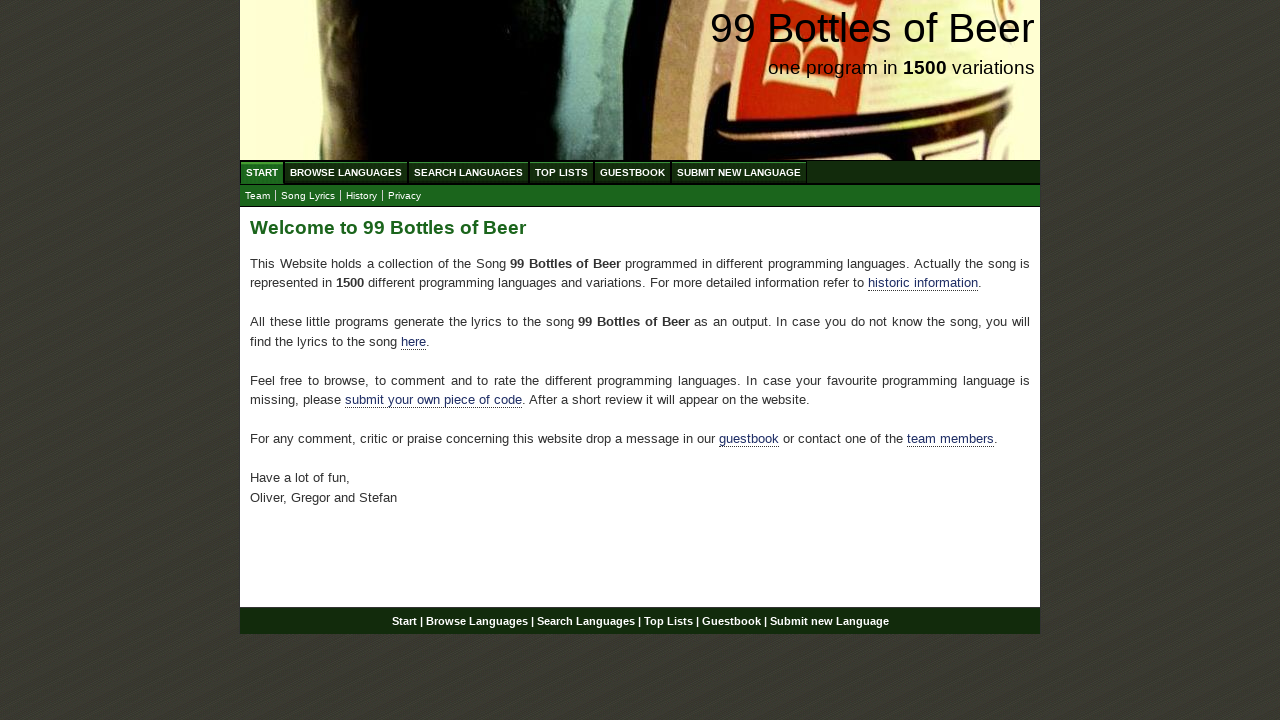

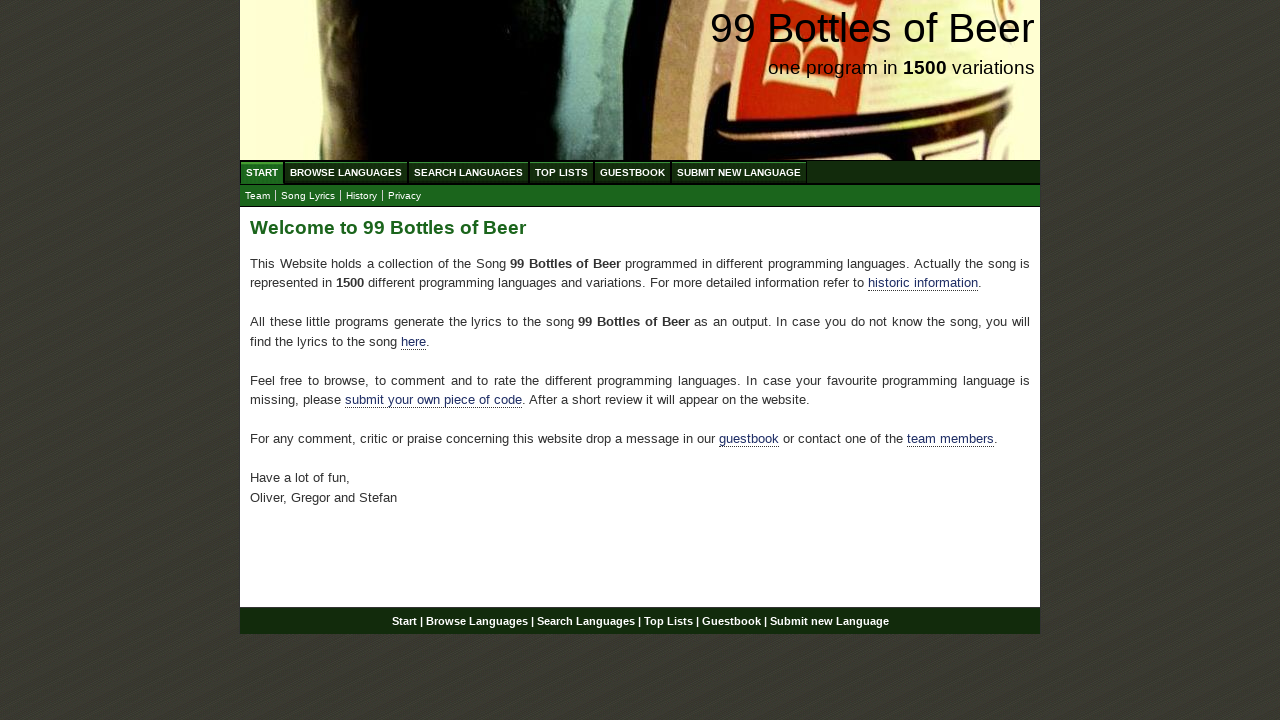